Tests an e-commerce site by navigating to the homepage, searching for "phone", verifying products are found, clicking the first product, and verifying the product name contains "phone".

Starting URL: https://www.testotomasyonu.com

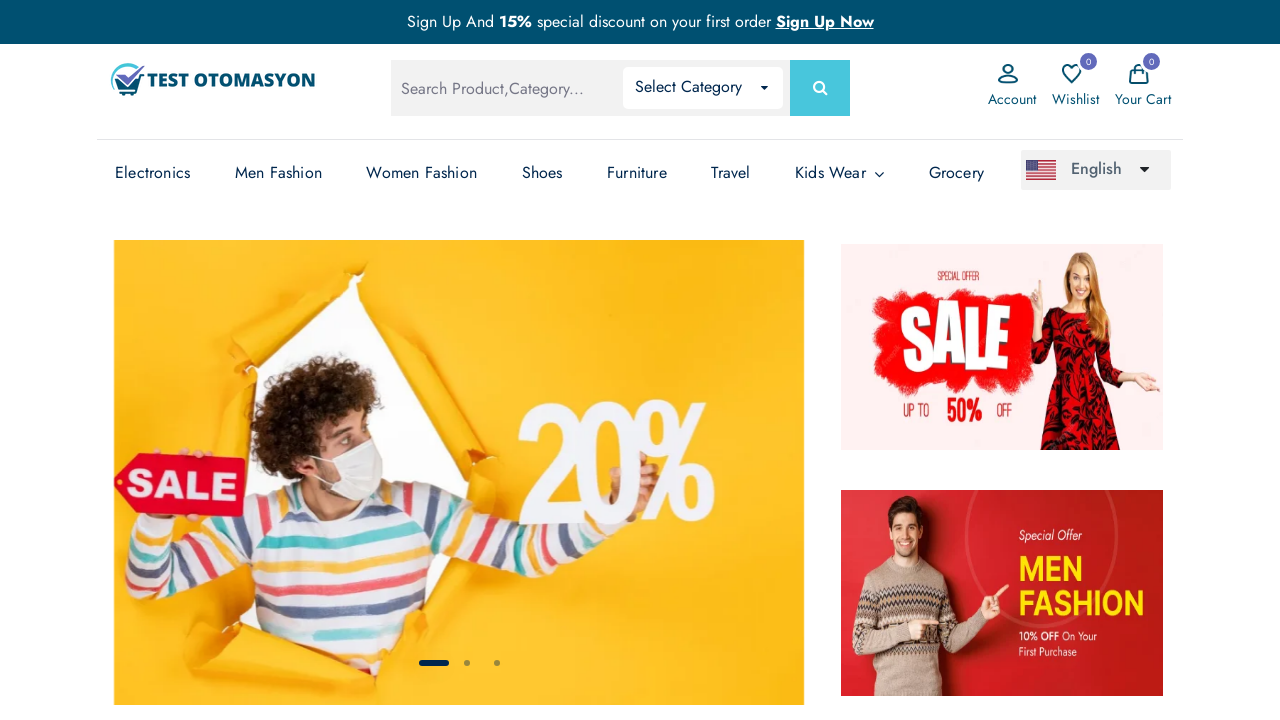

Verified URL contains 'testotomasyonu'
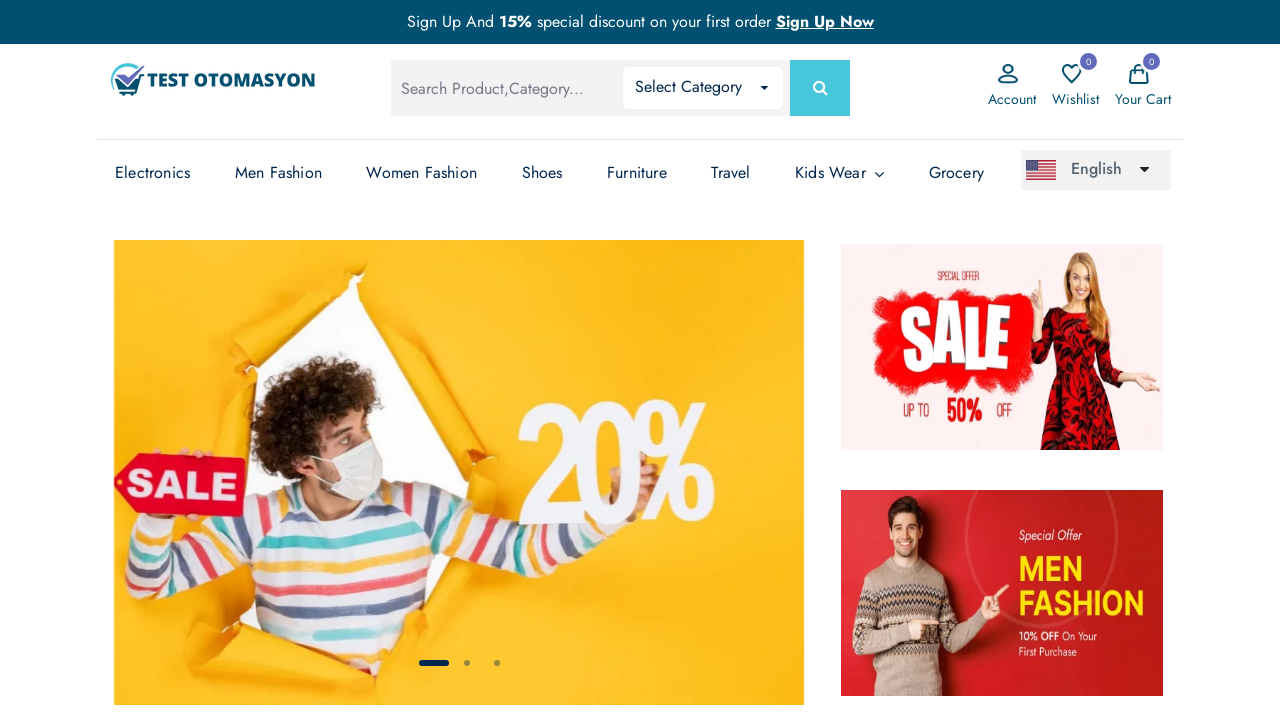

Filled search box with 'phone' on #global-search
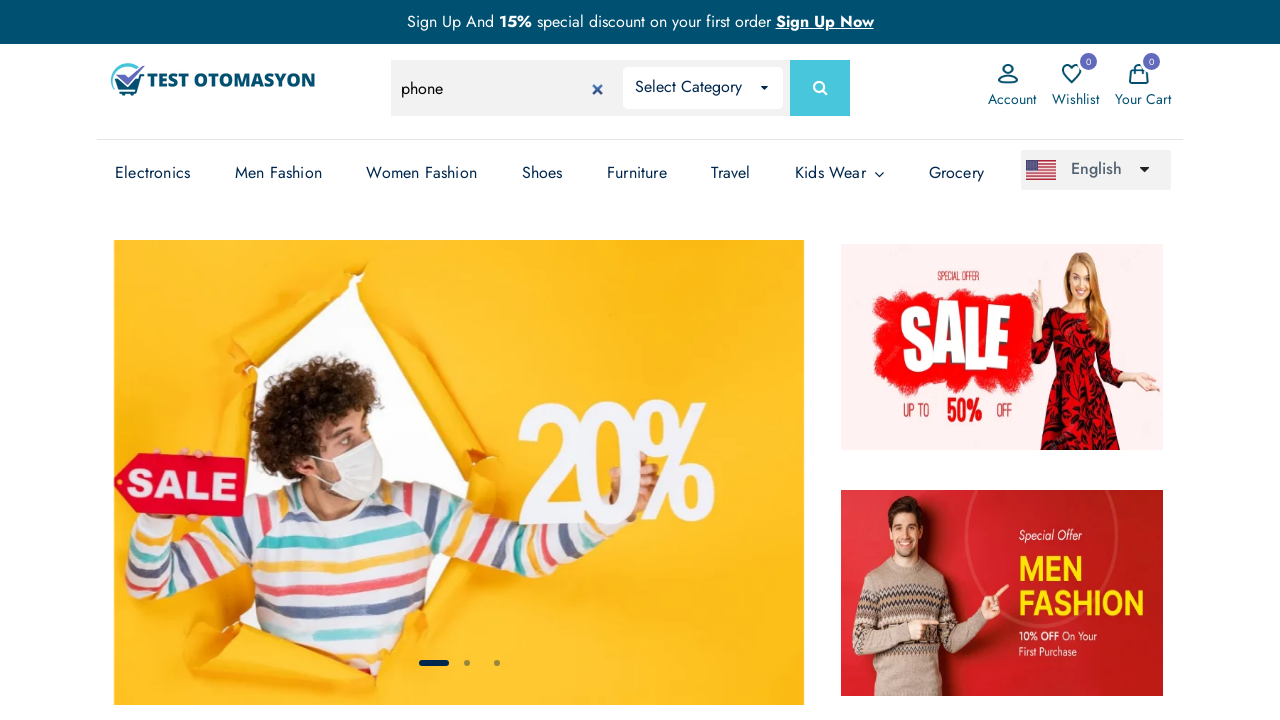

Pressed Enter to search for 'phone' on #global-search
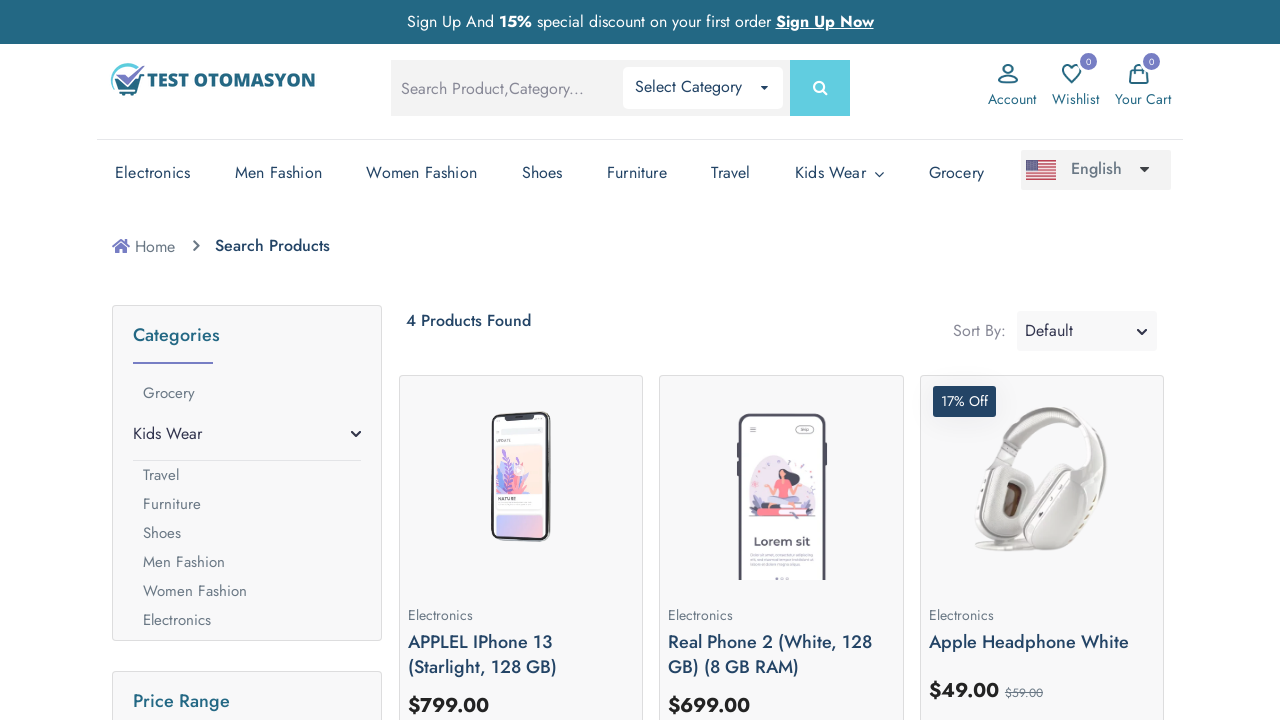

Search results loaded - product count text appeared
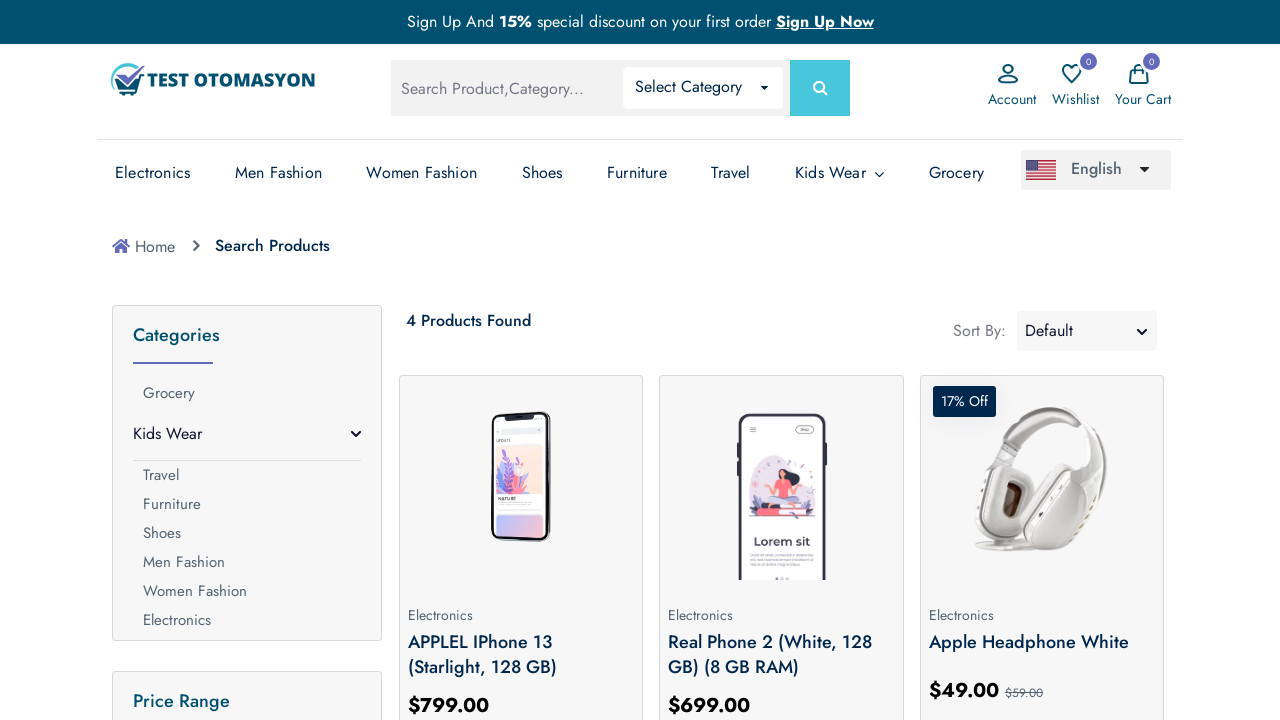

Verified products found - result text: '4 Products Found'
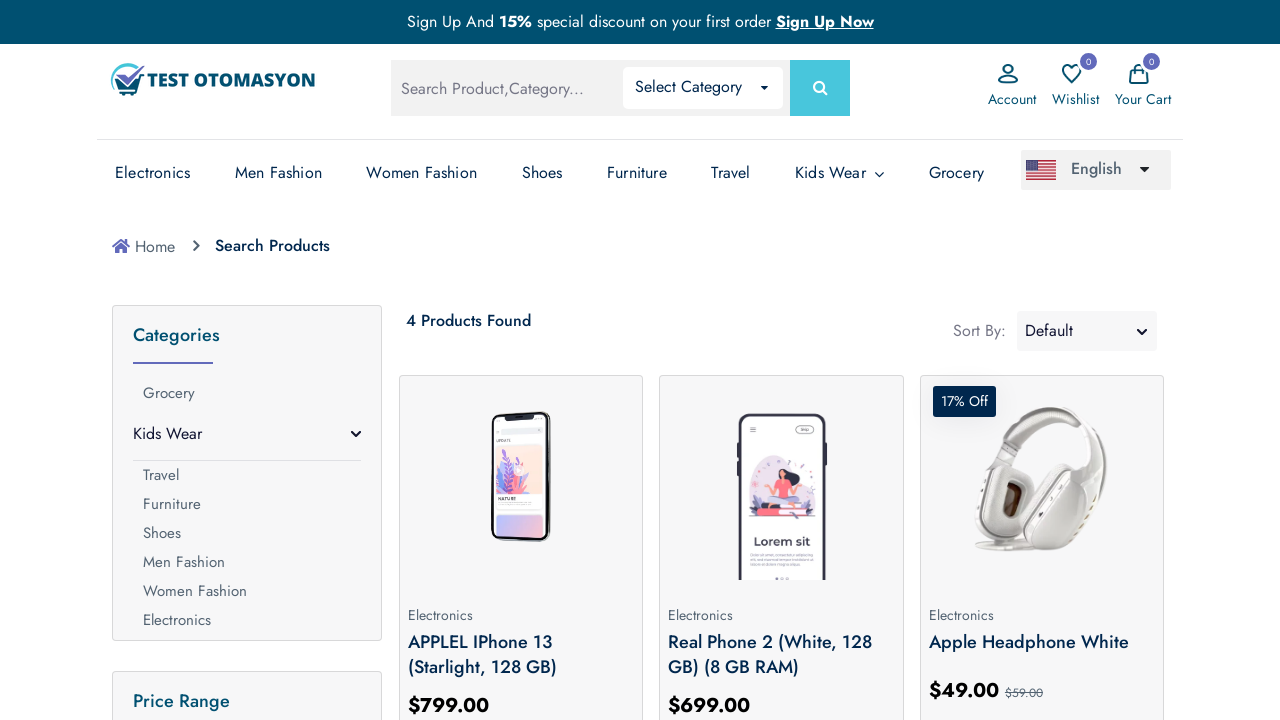

Clicked the first product image at (521, 480) on (//*[@class='prod-img'])[1]
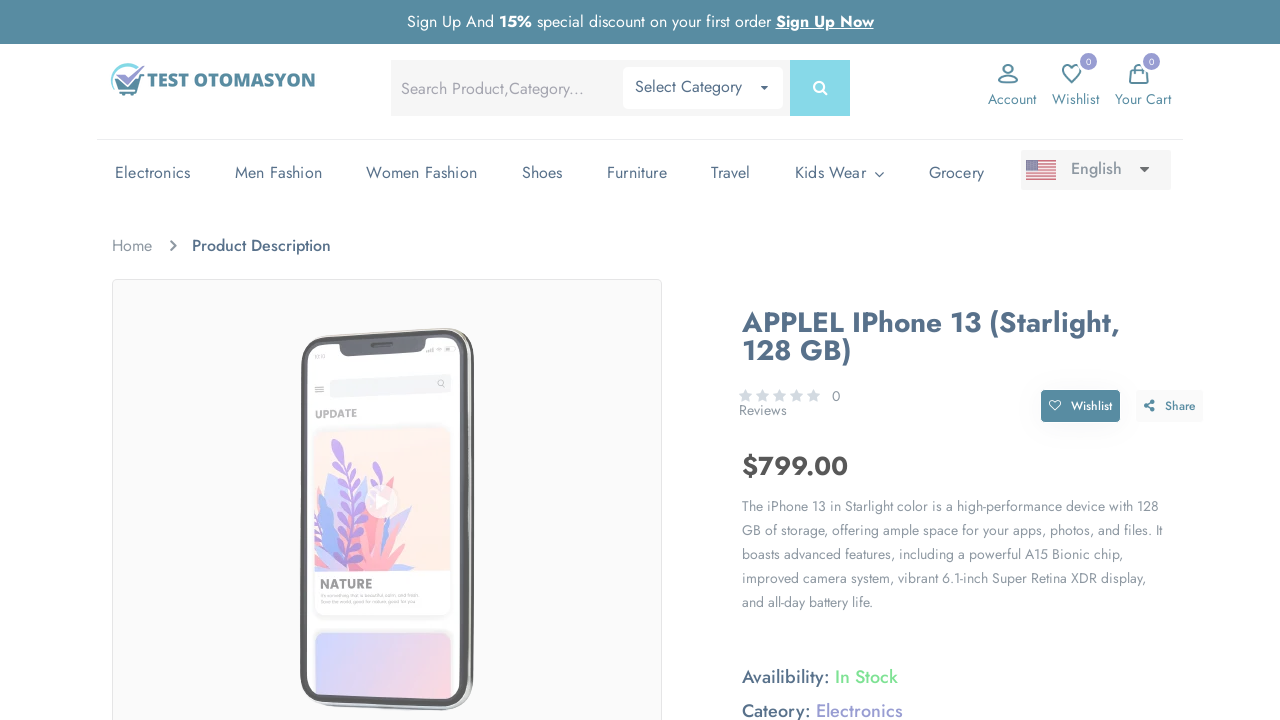

Product page loaded - product name element appeared
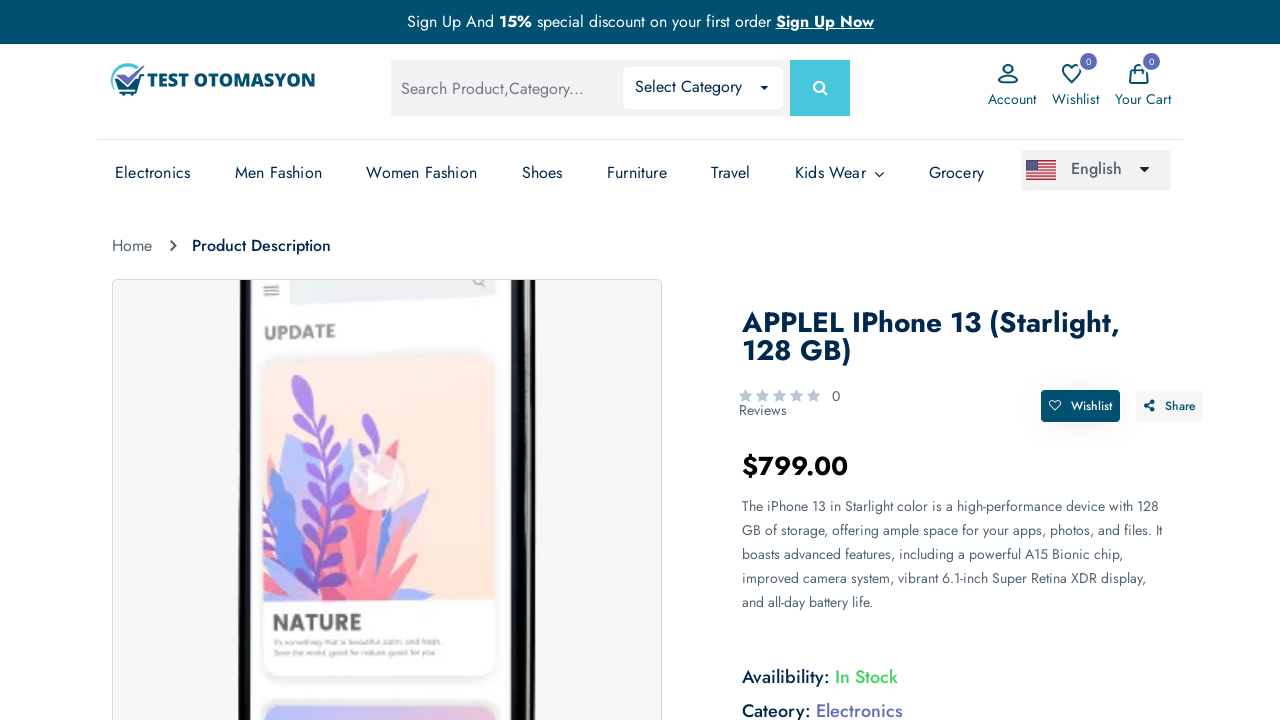

Verified product name contains 'phone' - product name: 'applel iphone 13 (starlight, 128 gb)'
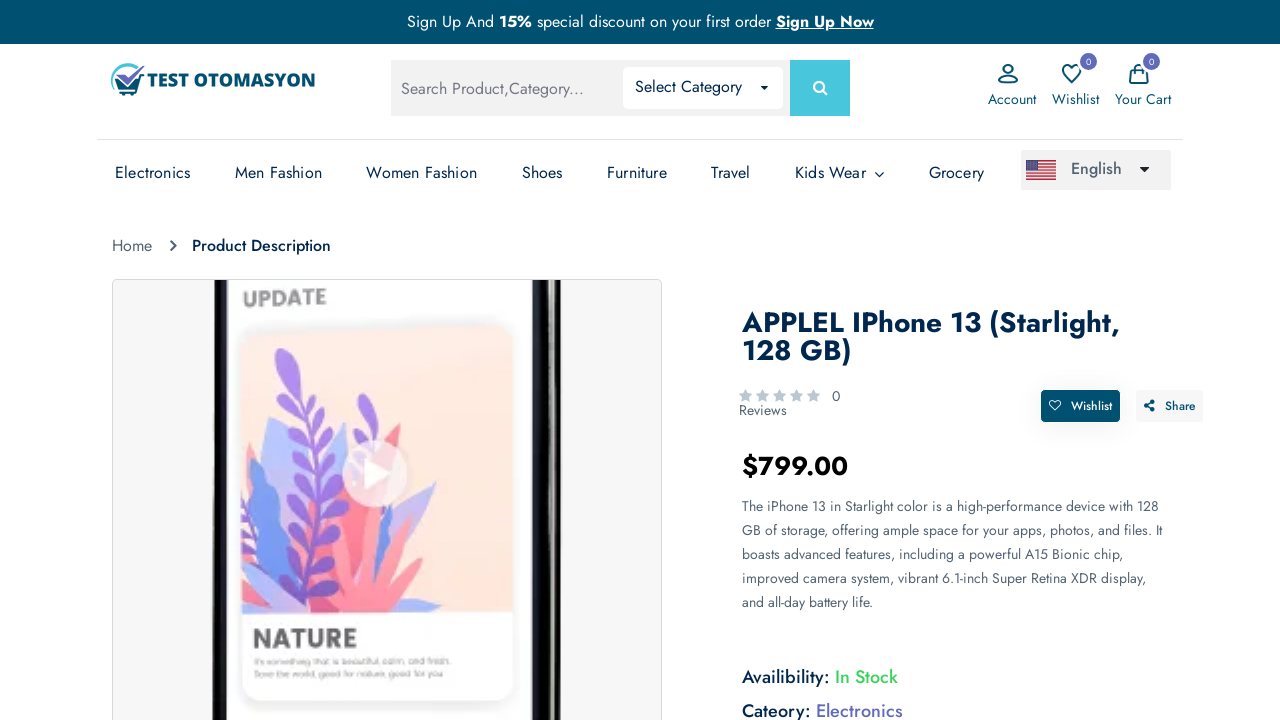

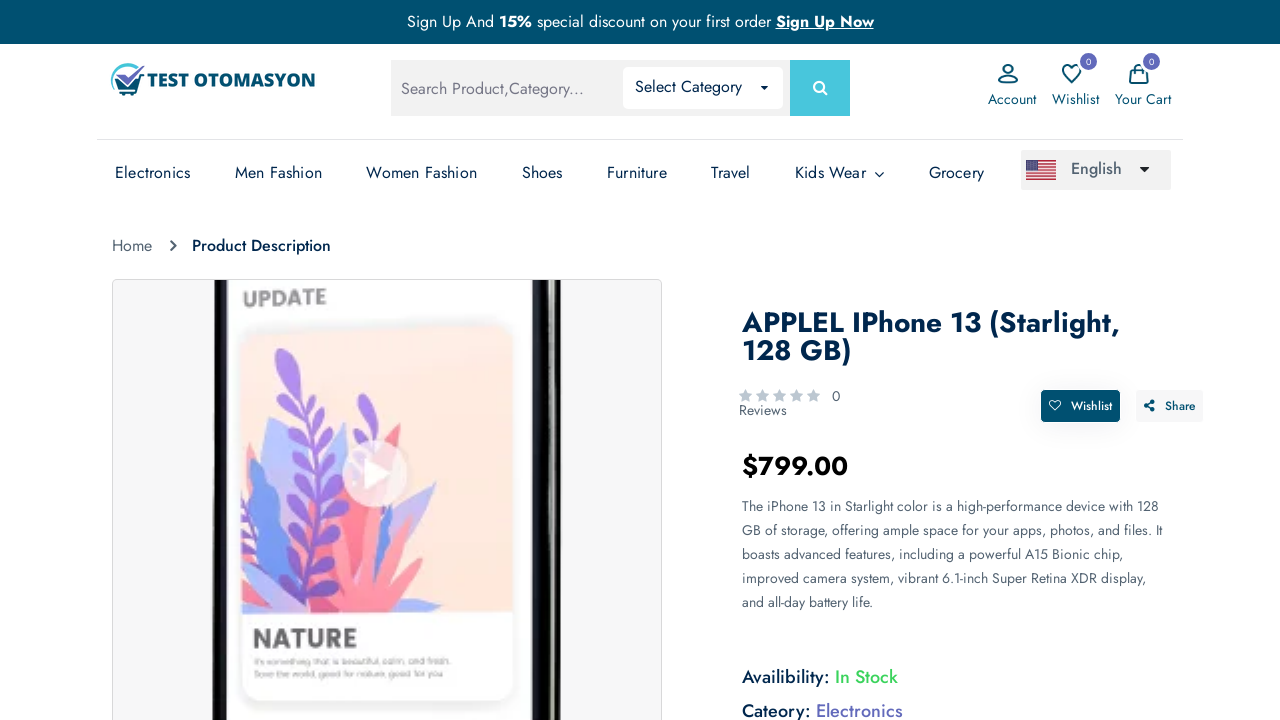